Tests dismissing a JavaScript confirm dialog by clicking the second button, dismissing the alert, and verifying the result message does not contain "successfuly".

Starting URL: https://the-internet.herokuapp.com/javascript_alerts

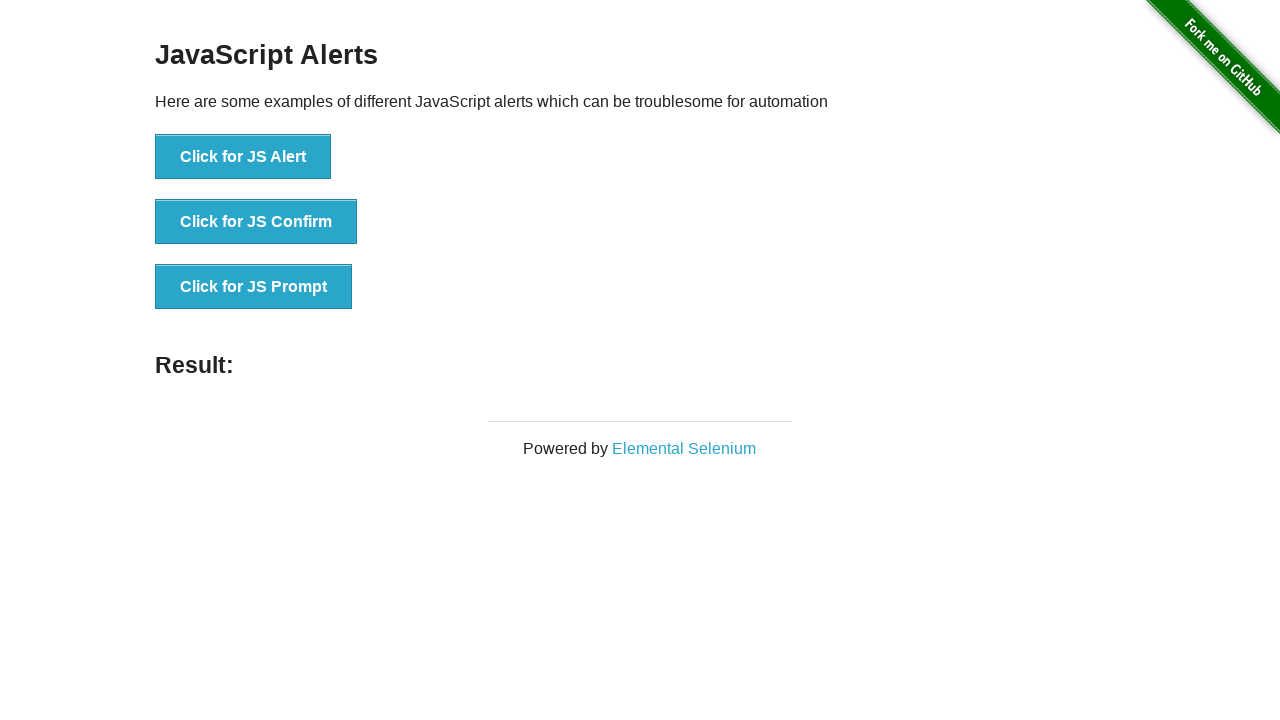

Set up dialog handler to dismiss the confirm dialog
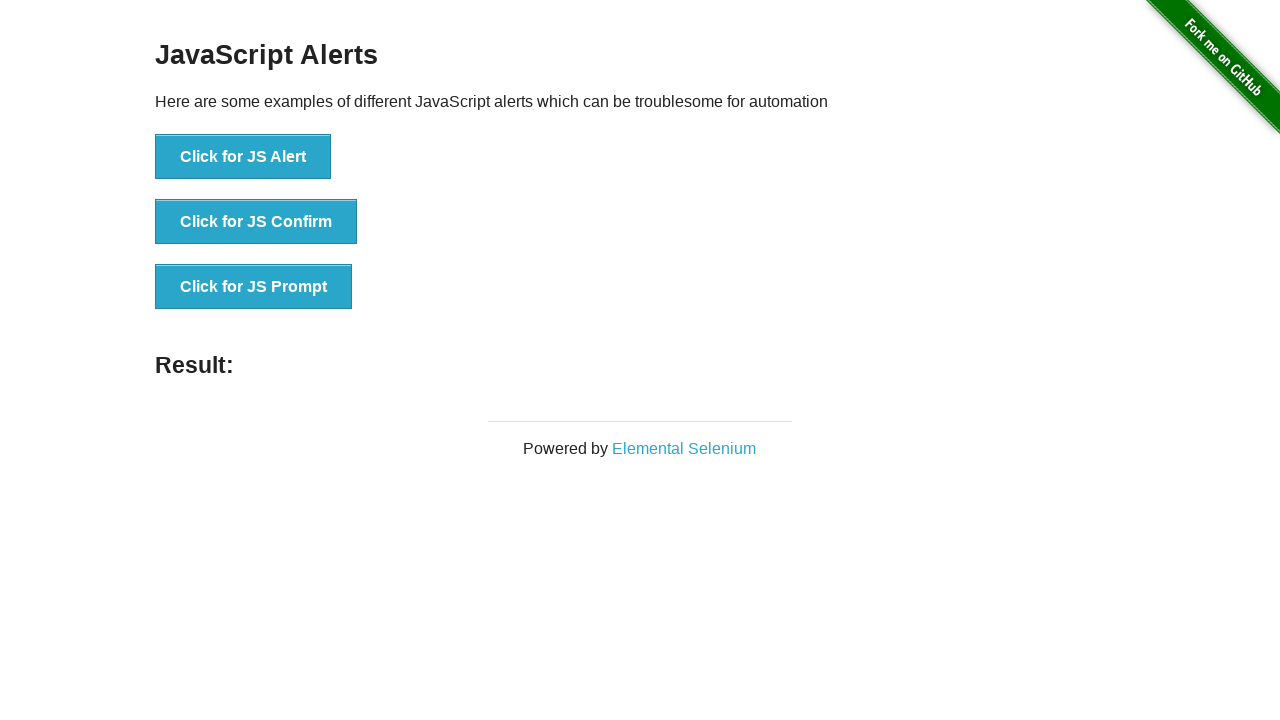

Clicked button to trigger JavaScript confirm dialog at (256, 222) on button[onclick='jsConfirm()']
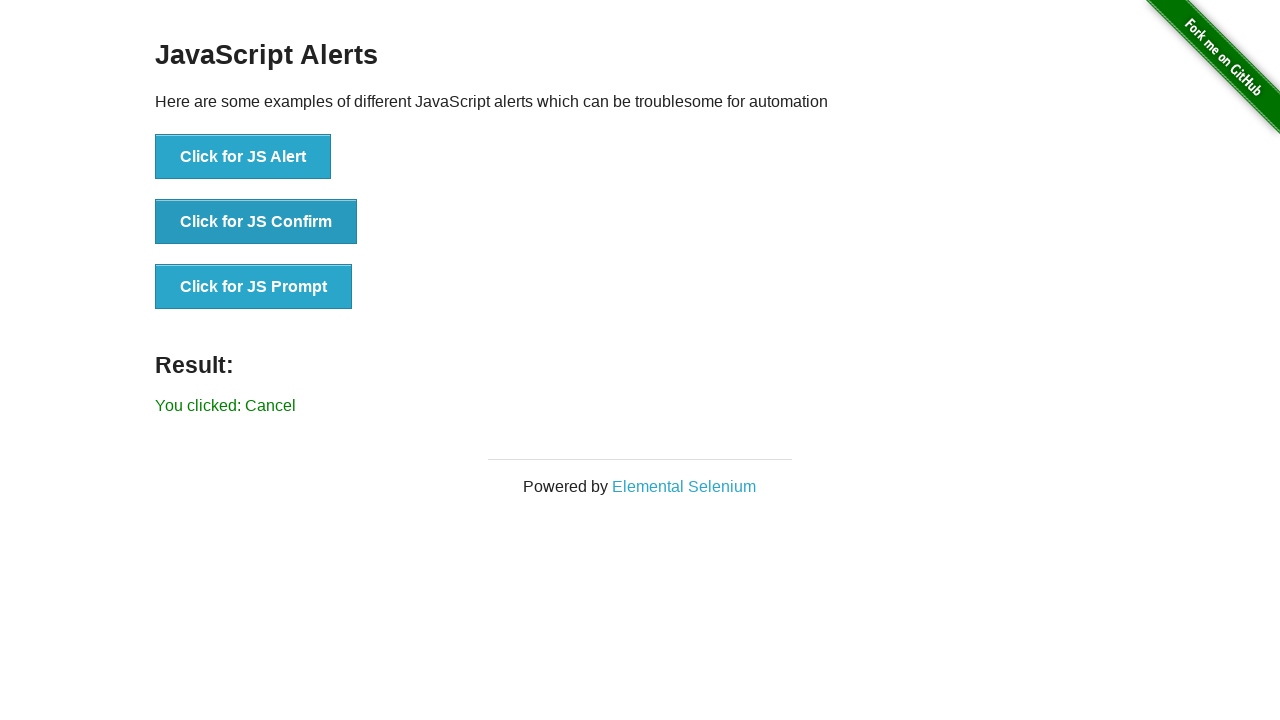

Result message element appeared after dismissing dialog
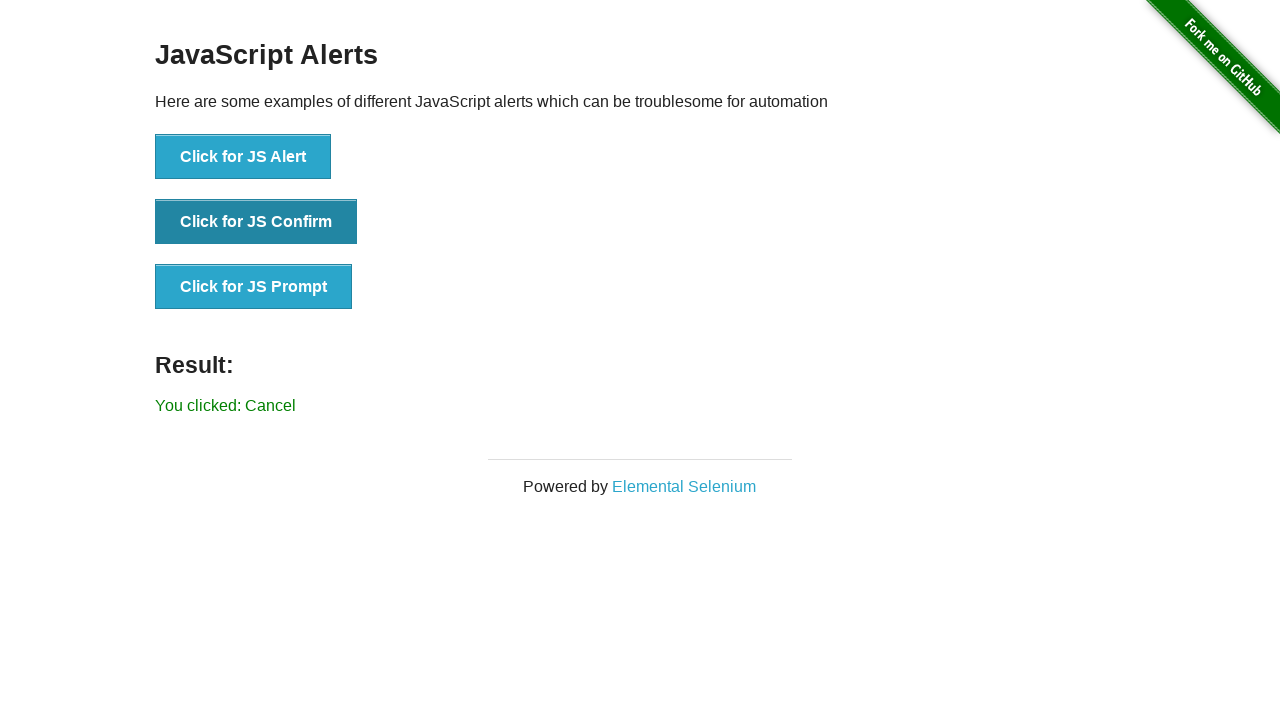

Retrieved result message text: 'You clicked: Cancel'
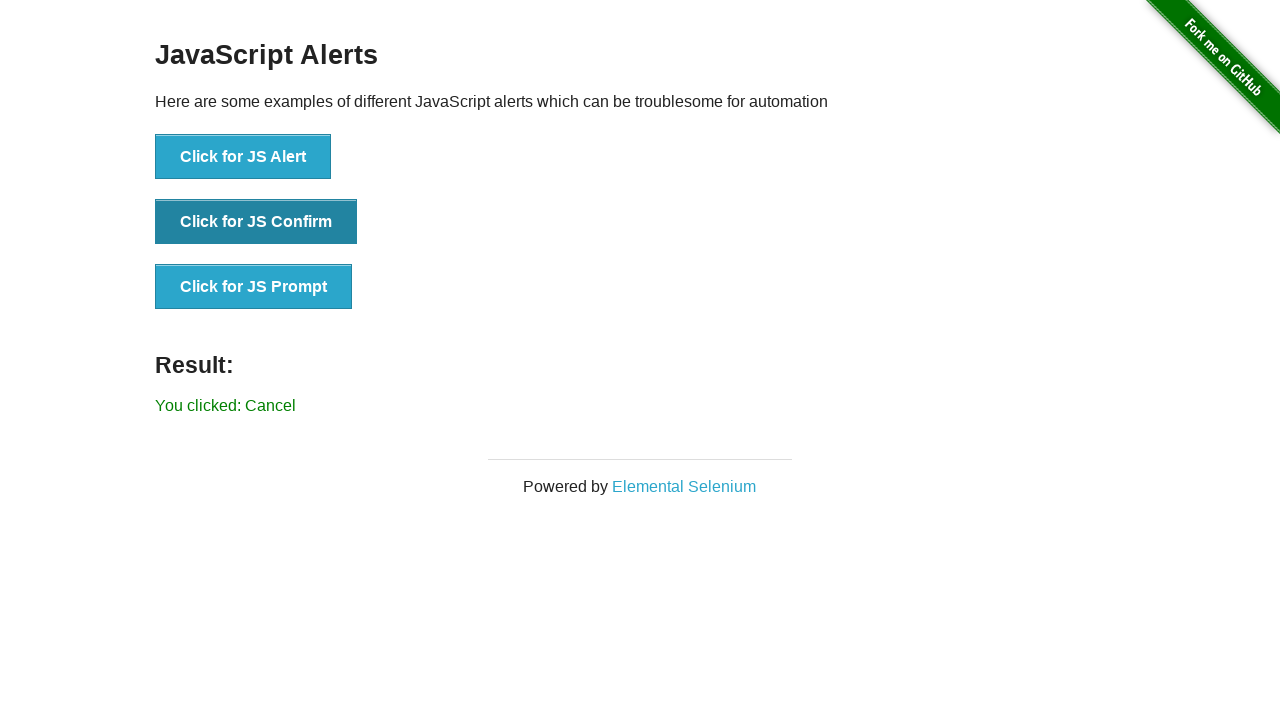

Verified result message does not contain 'successfuly'
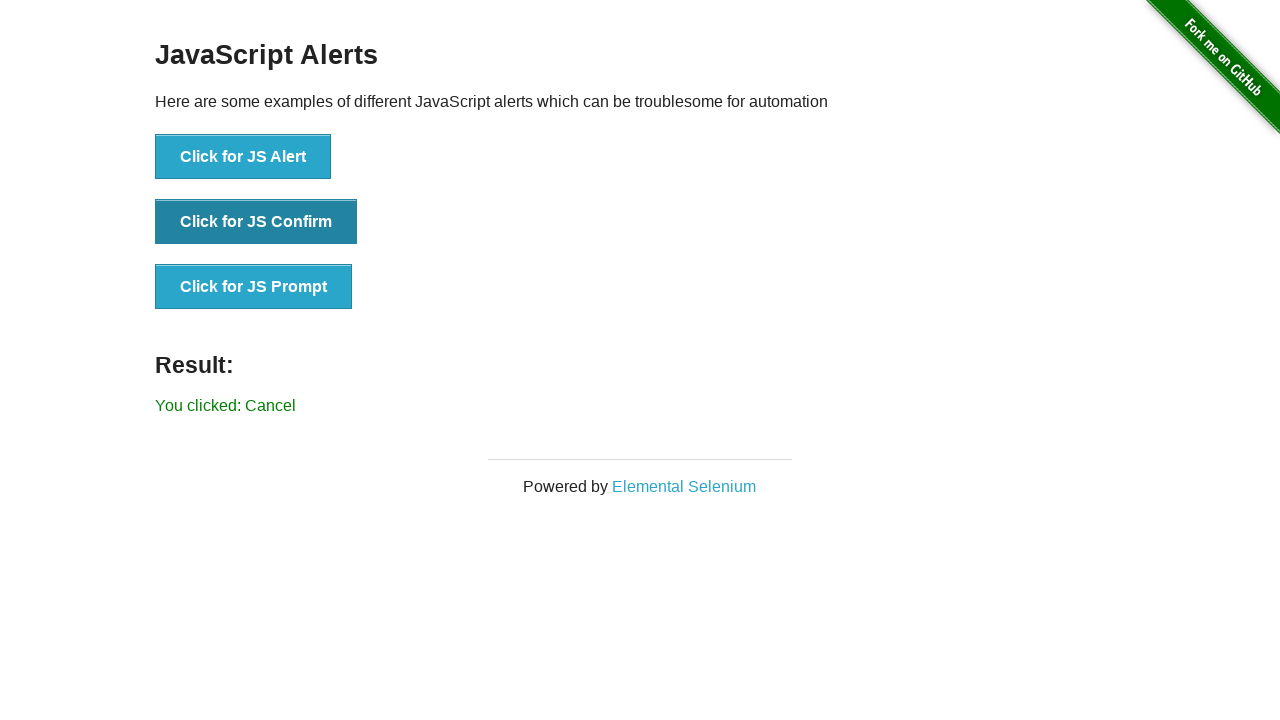

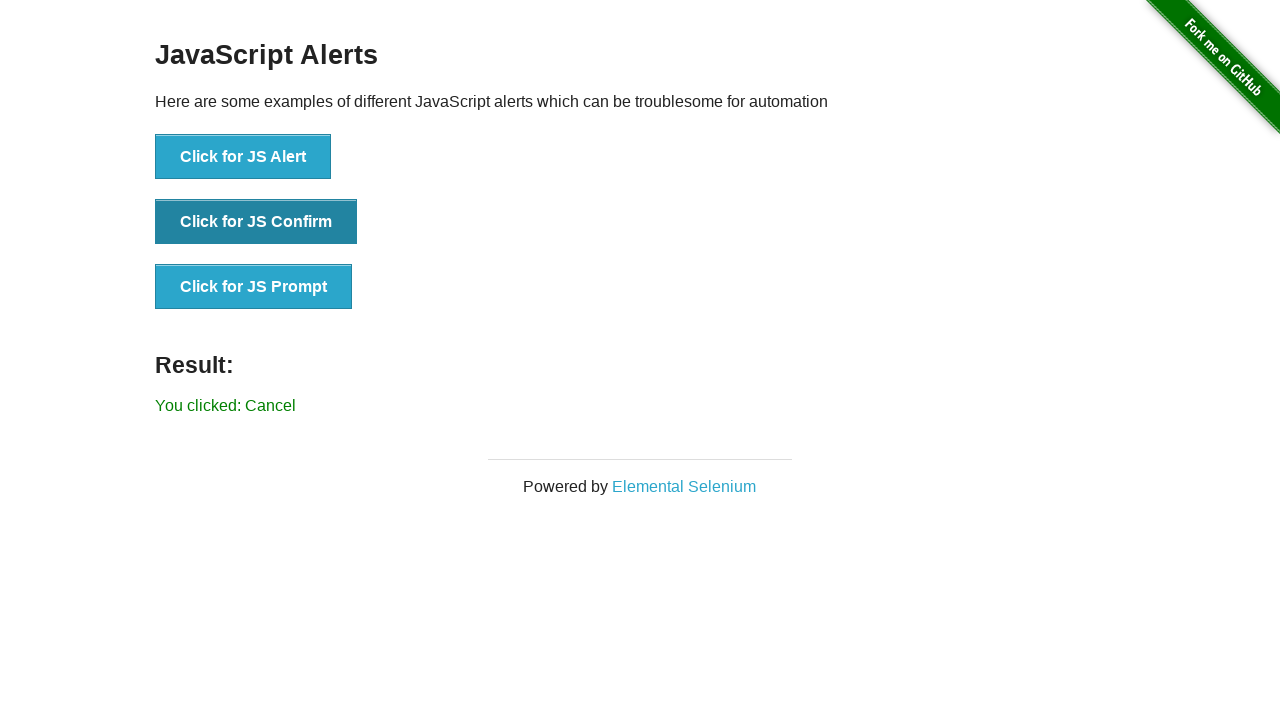